Tests that new items are appended to the bottom of the todo list and counter shows correct count

Starting URL: https://demo.playwright.dev/todomvc

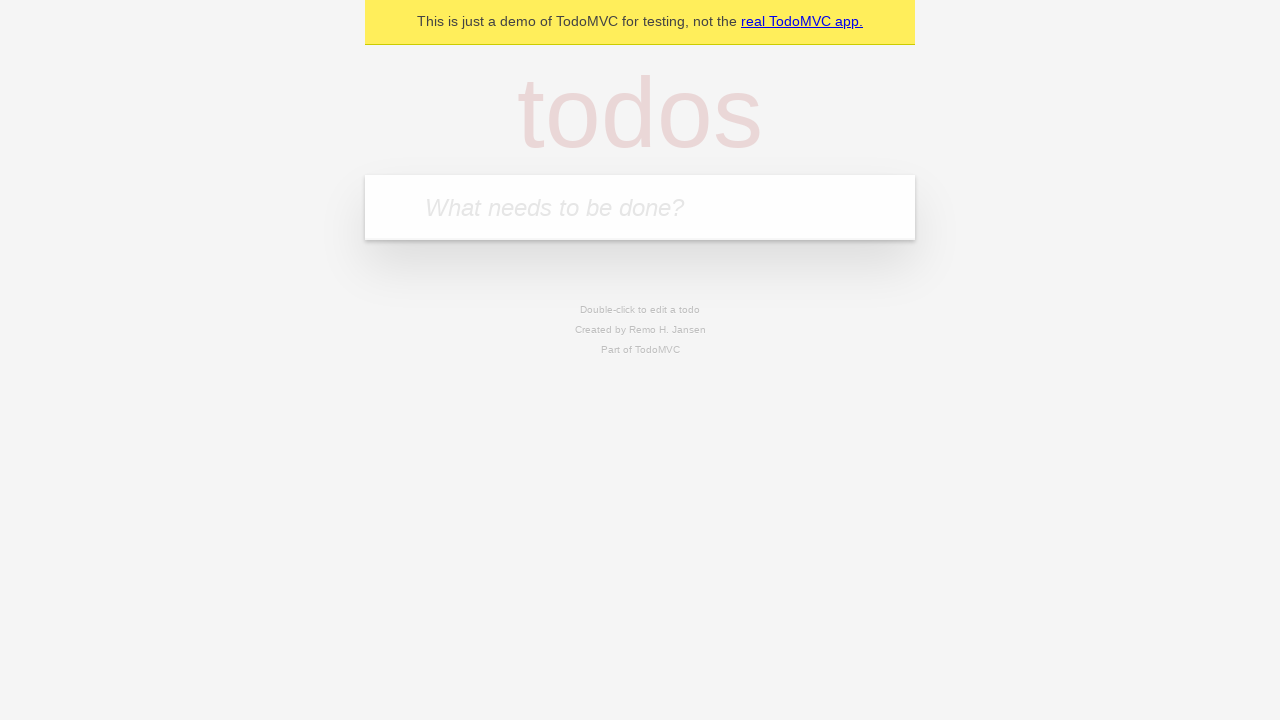

Filled todo input with 'buy some cheese' on internal:attr=[placeholder="What needs to be done?"i]
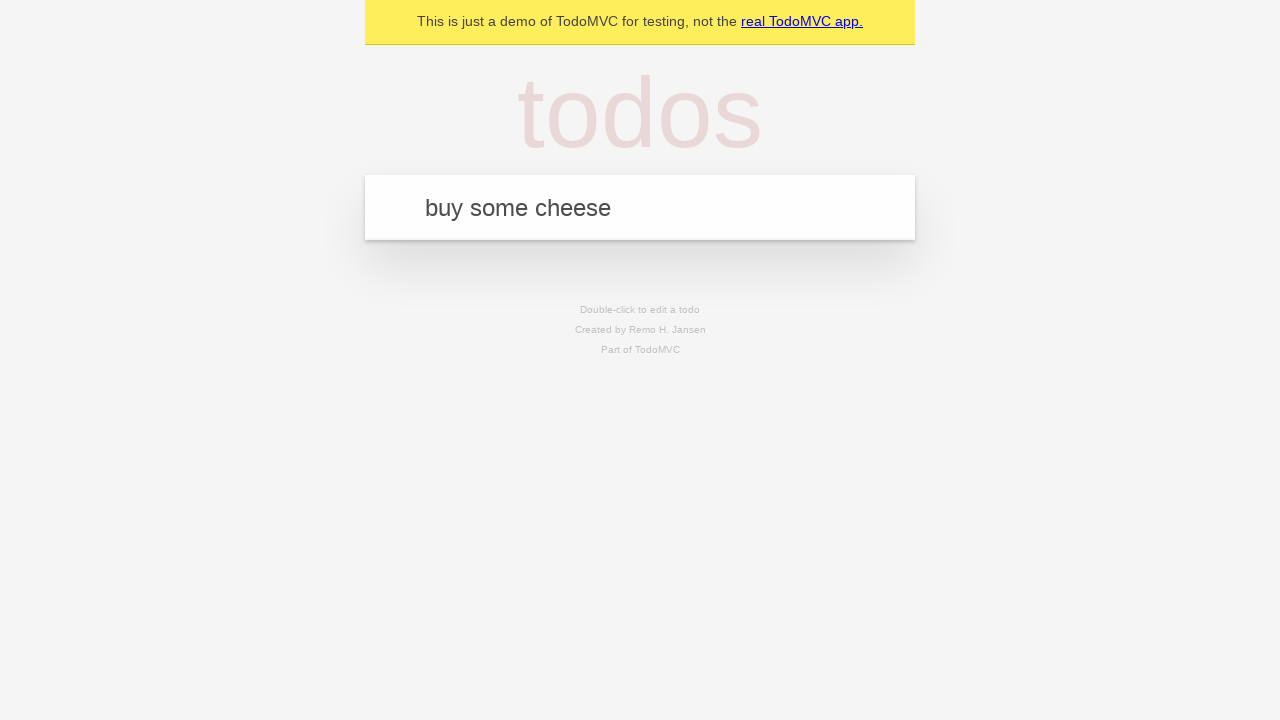

Pressed Enter to add first todo item on internal:attr=[placeholder="What needs to be done?"i]
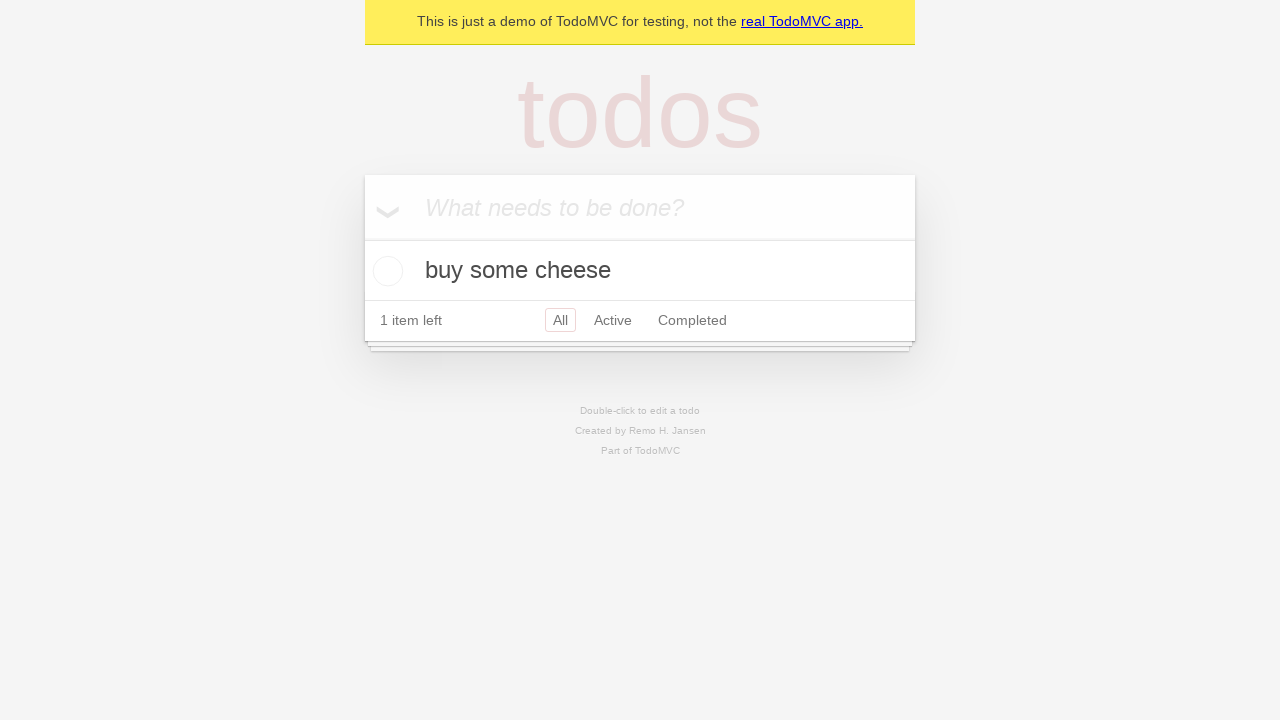

Filled todo input with 'feed the cat' on internal:attr=[placeholder="What needs to be done?"i]
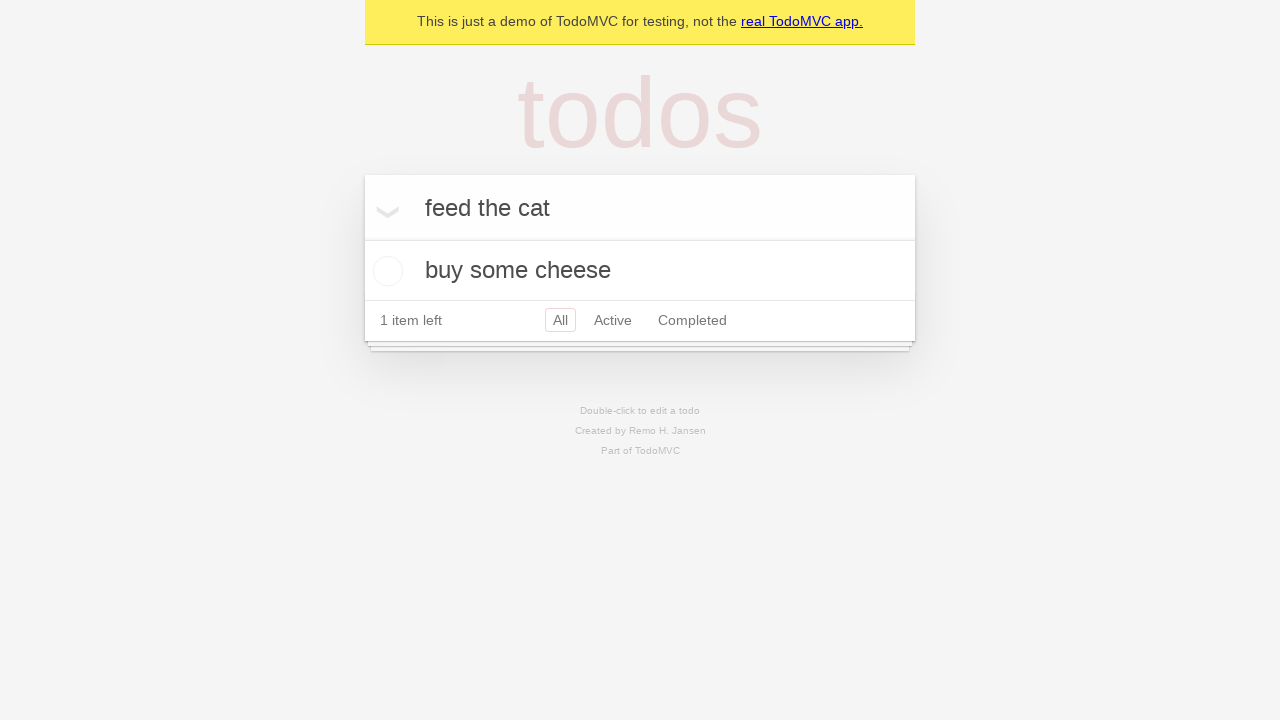

Pressed Enter to add second todo item on internal:attr=[placeholder="What needs to be done?"i]
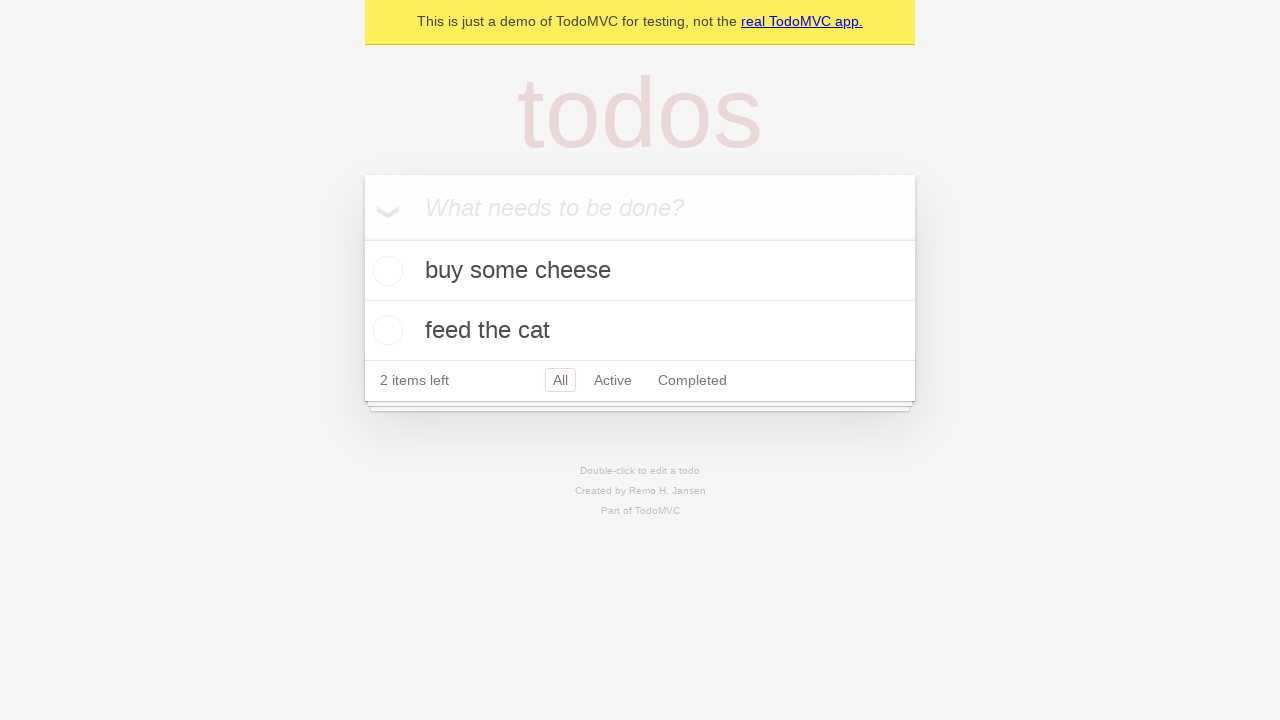

Filled todo input with 'book a doctors appointment' on internal:attr=[placeholder="What needs to be done?"i]
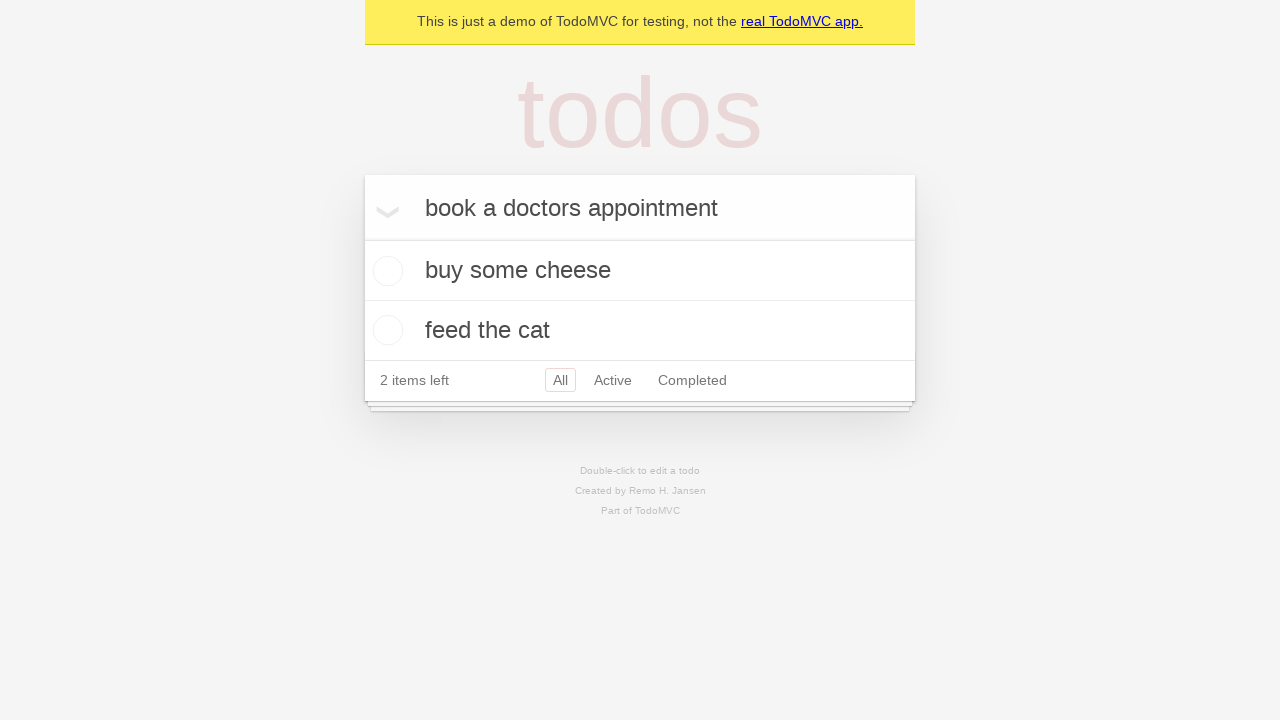

Pressed Enter to add third todo item on internal:attr=[placeholder="What needs to be done?"i]
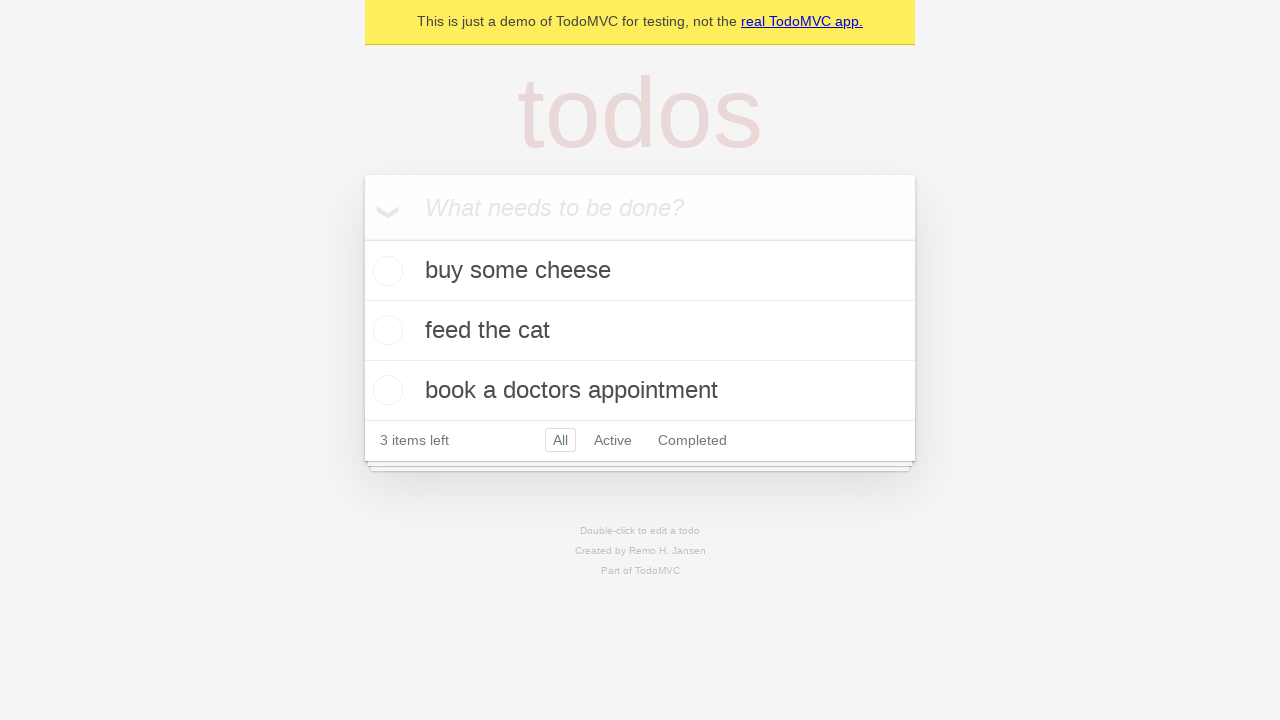

Verified counter shows '3 items left' confirming all todos were added to the list
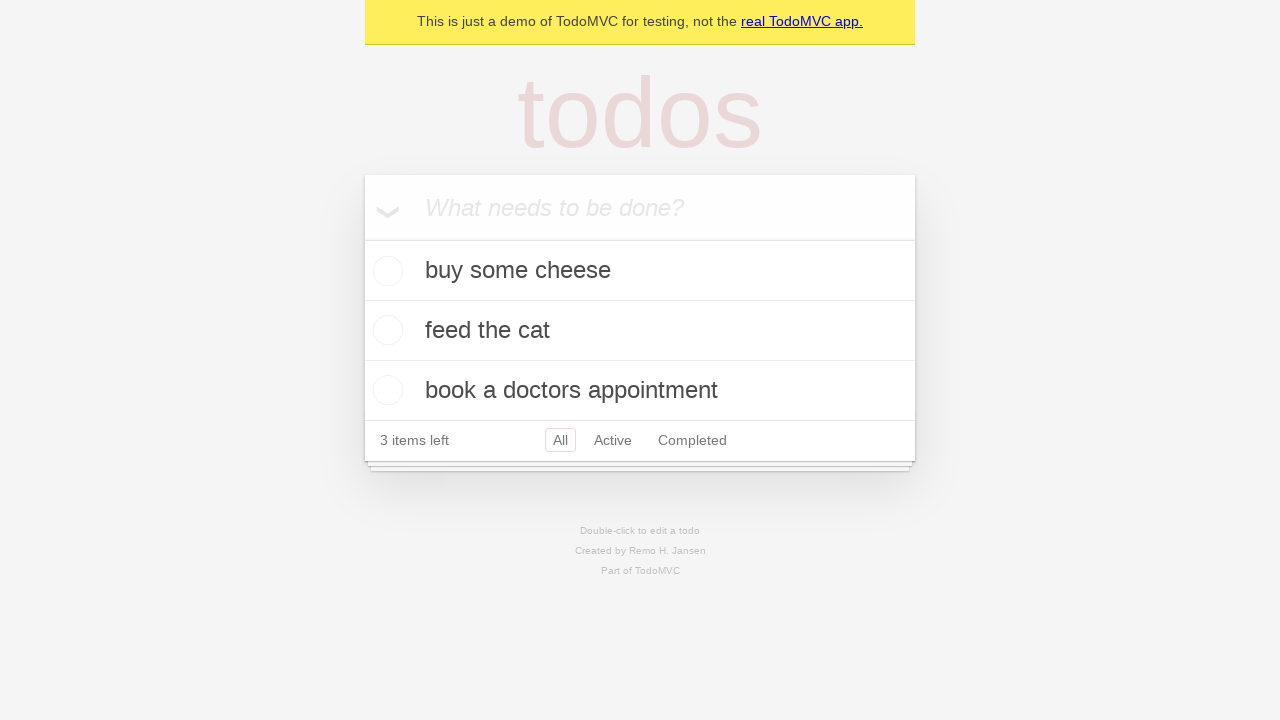

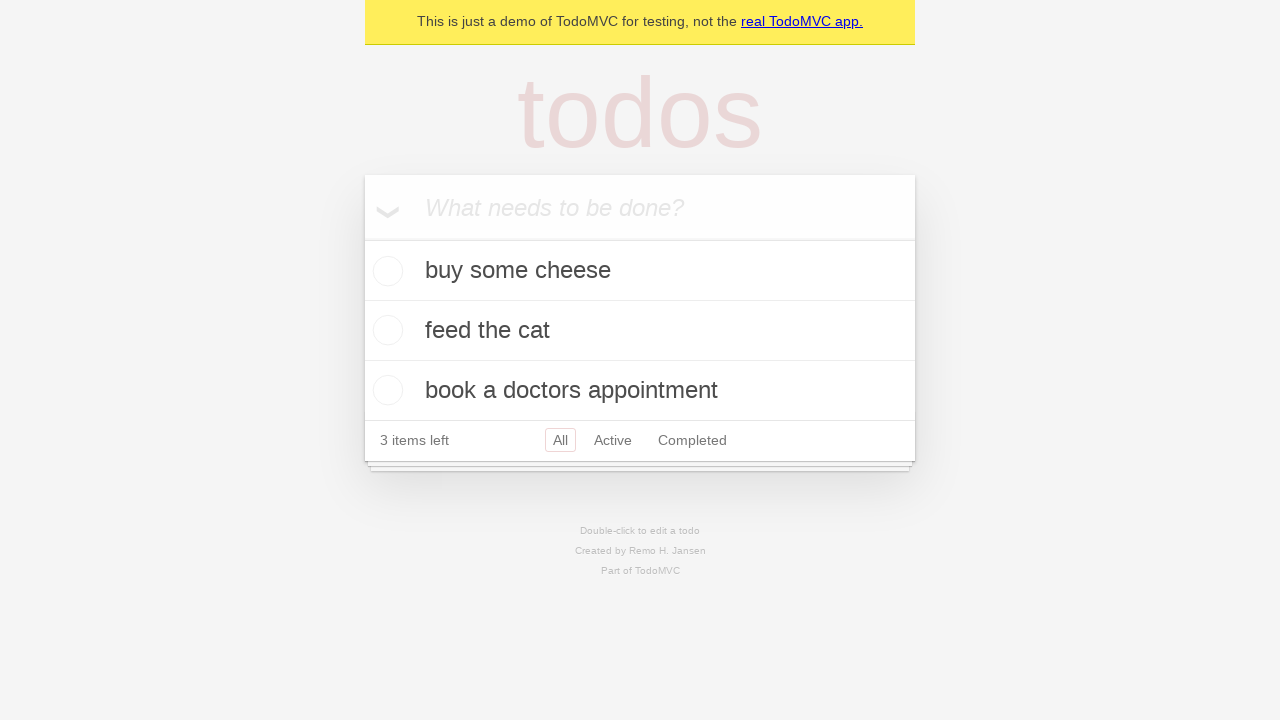